Tests customer login functionality by selecting Harry Potter from dropdown and logging in

Starting URL: https://www.globalsqa.com/angularJs-protractor/BankingProject/#/login

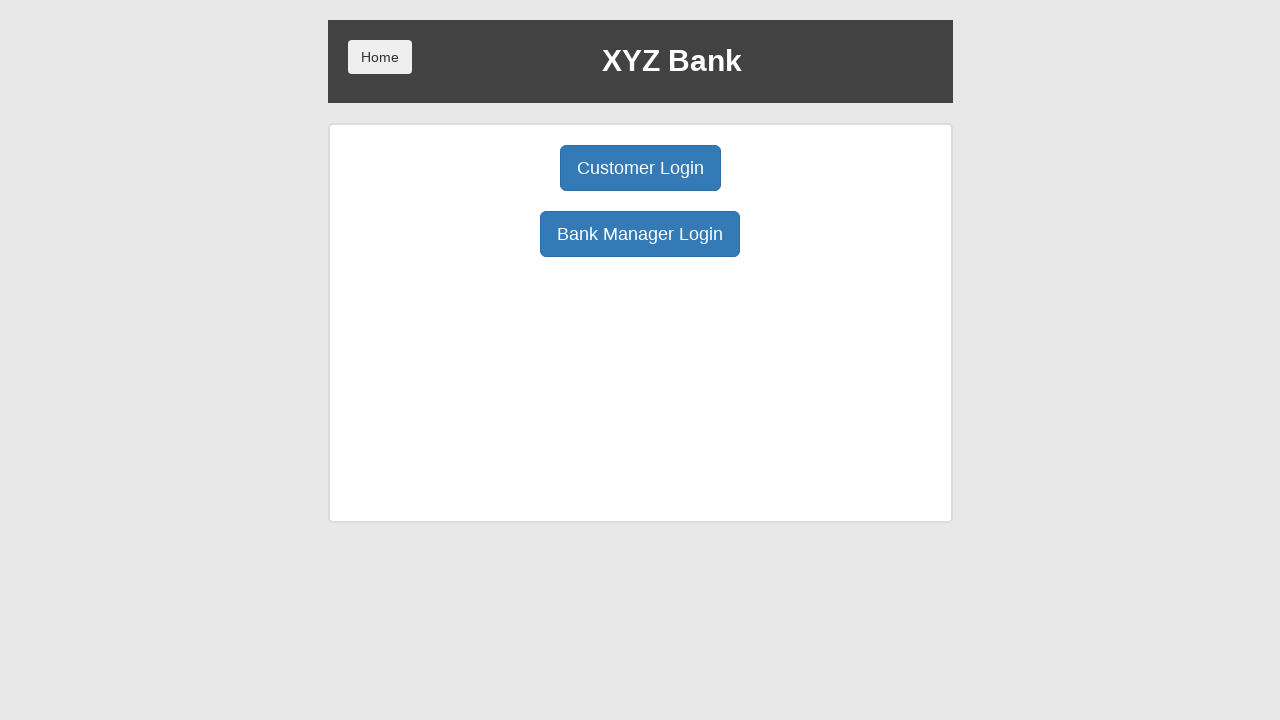

Clicked Customer Login button at (640, 168) on button:has-text('Customer Login')
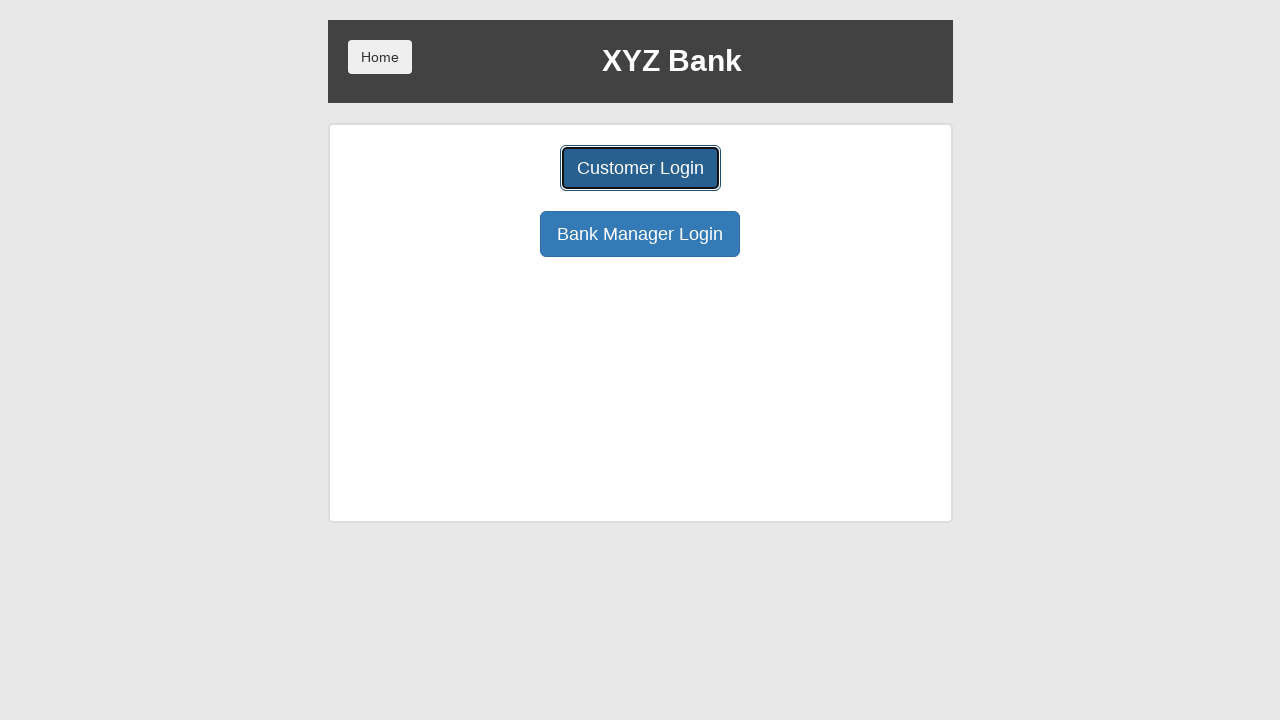

Customer login dropdown loaded
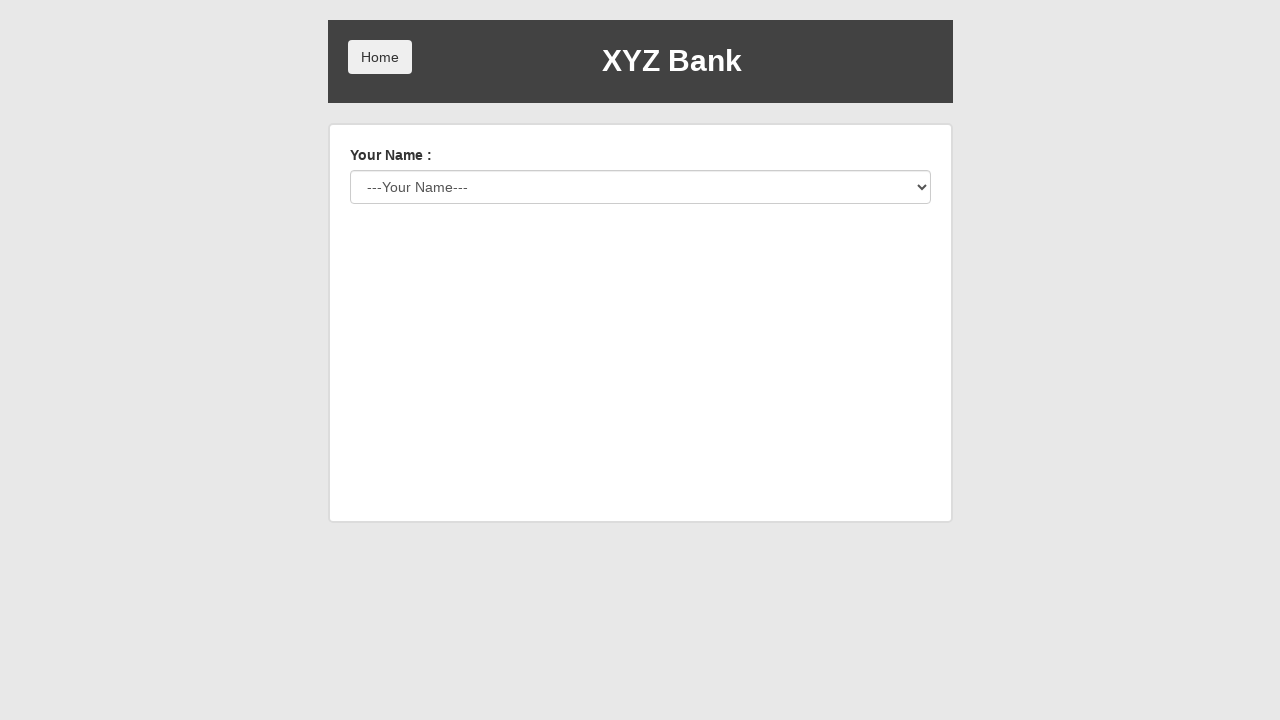

Selected Harry Potter from customer dropdown on #userSelect
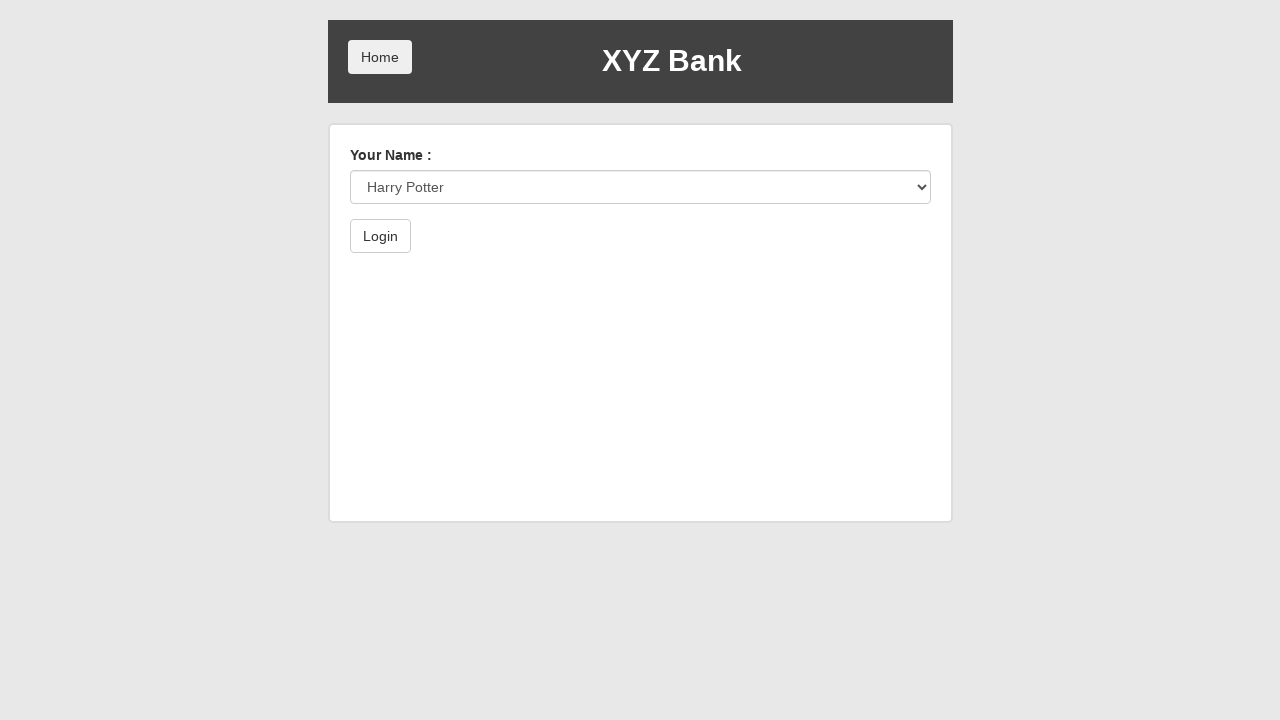

Clicked Login button to authenticate at (380, 236) on button:has-text('Login')
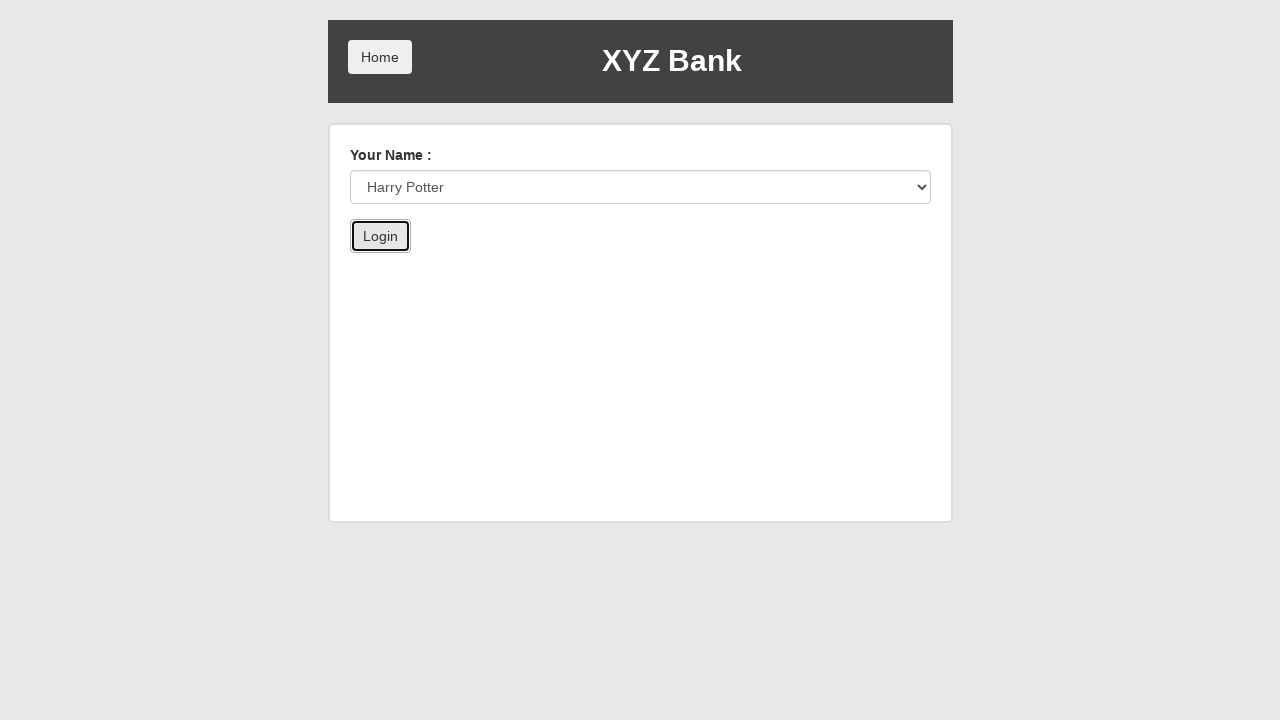

Customer login successful - Harry Potter account verified
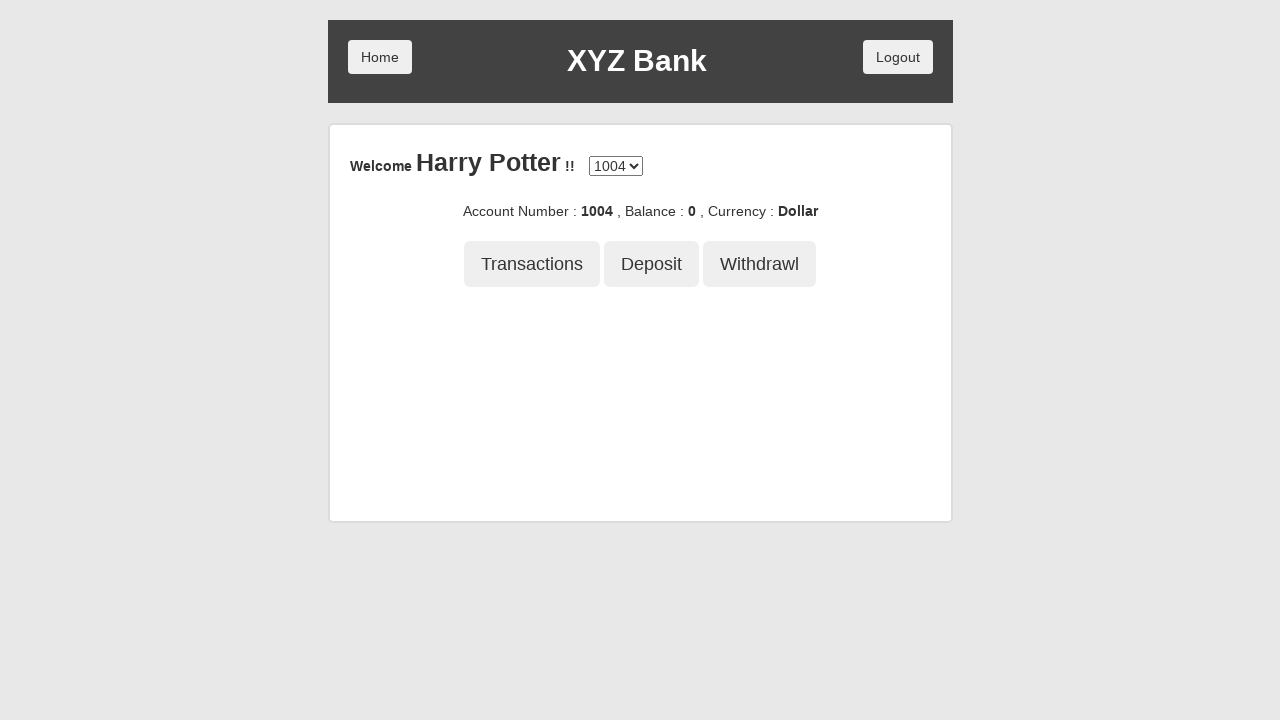

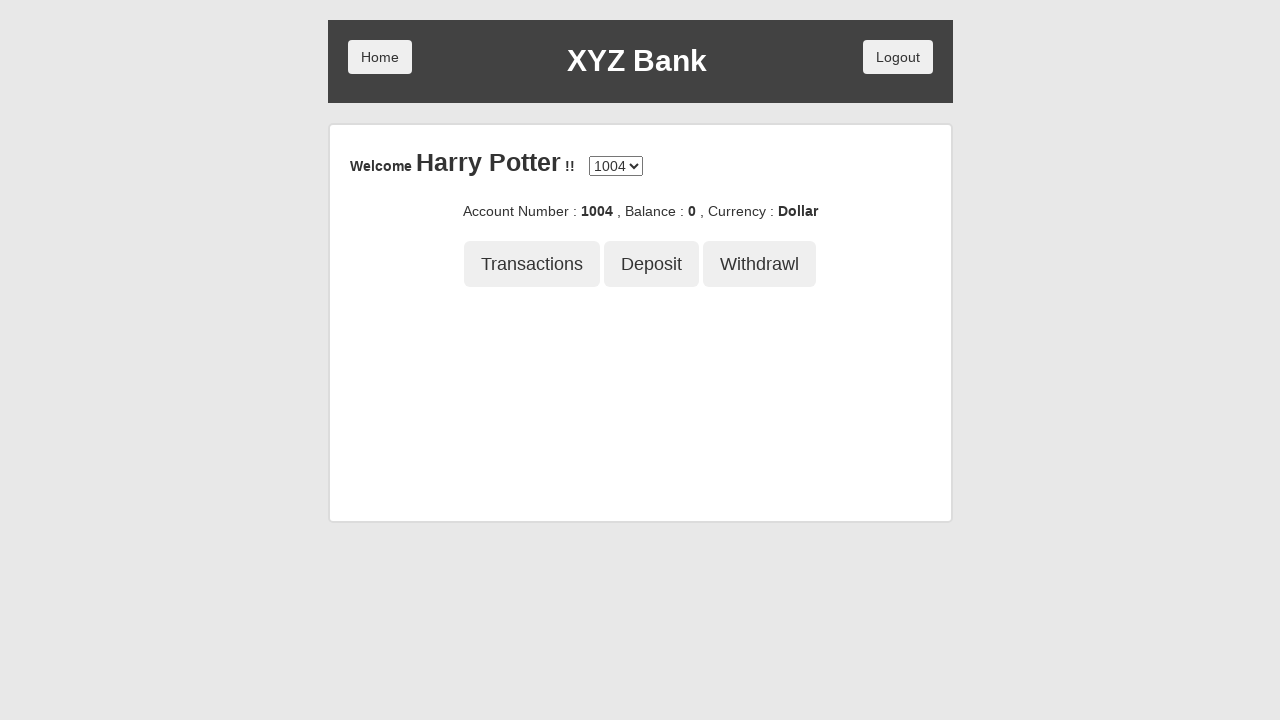